Tests form input functionality by clicking on a username field and filling it with a name on the Sauce Demo website

Starting URL: https://www.saucedemo.com/

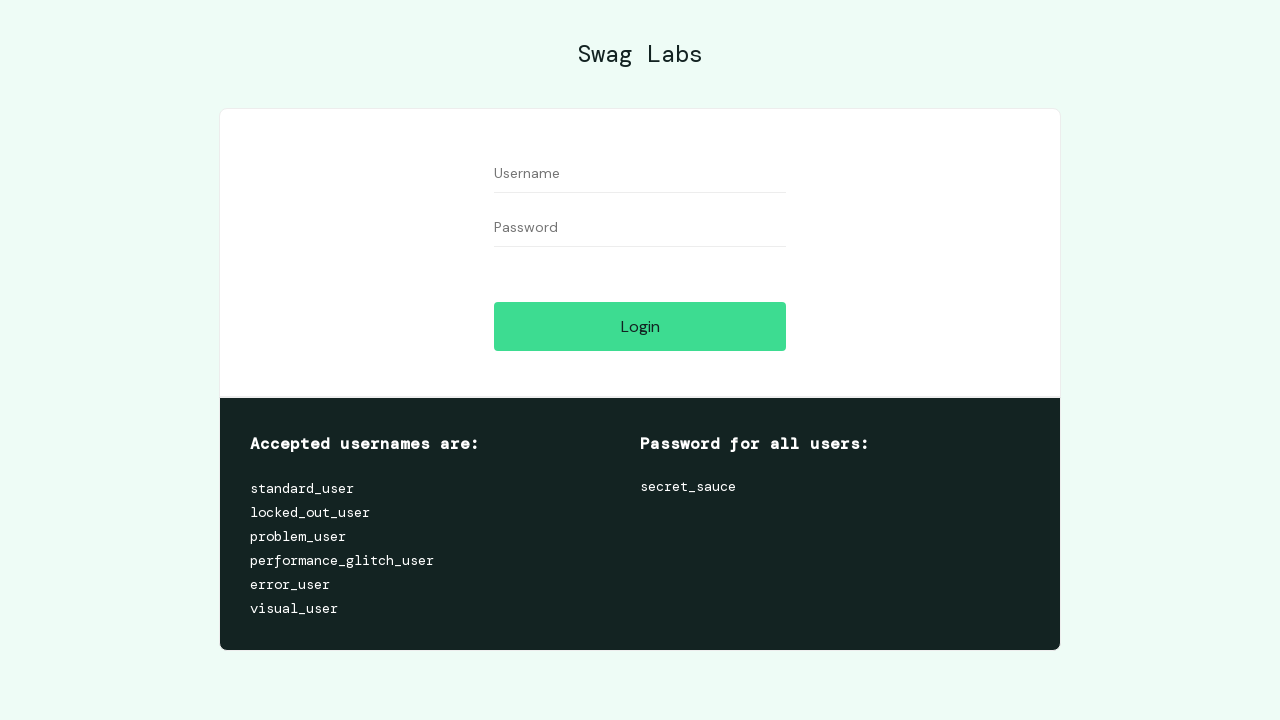

Clicked on the username field at (640, 174) on #user-name
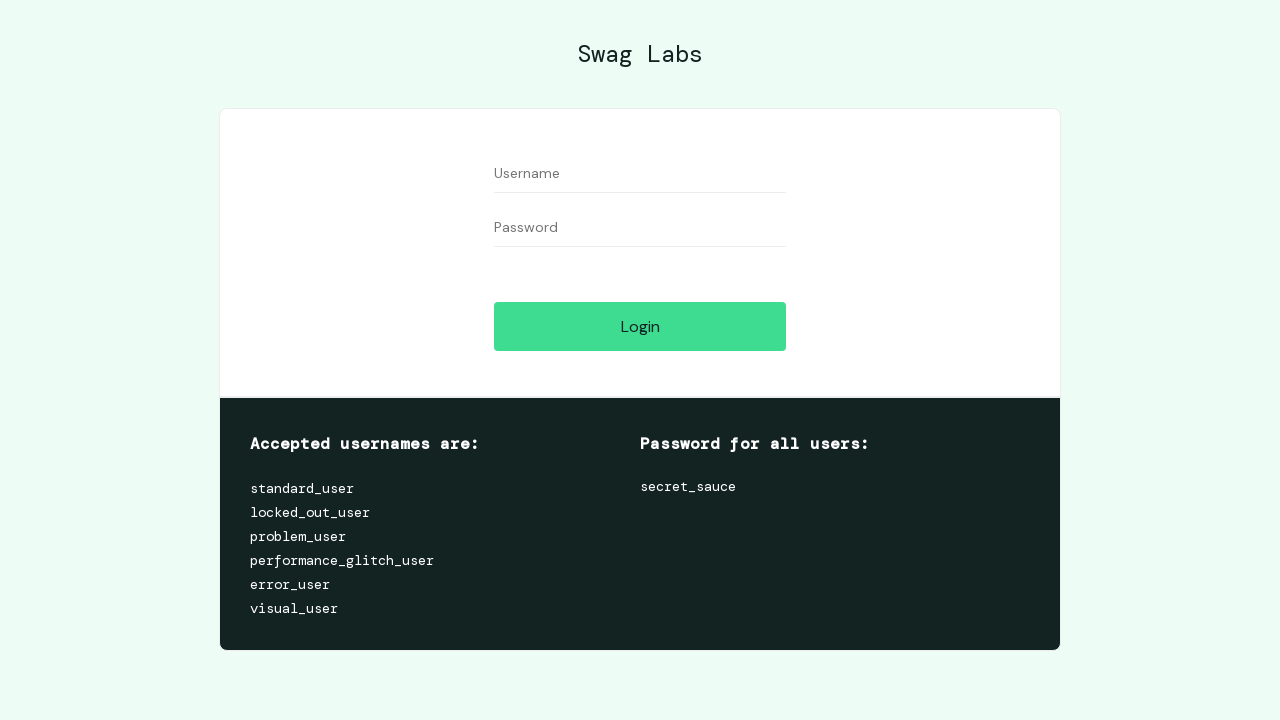

Filled username field with 'Edison' on #user-name
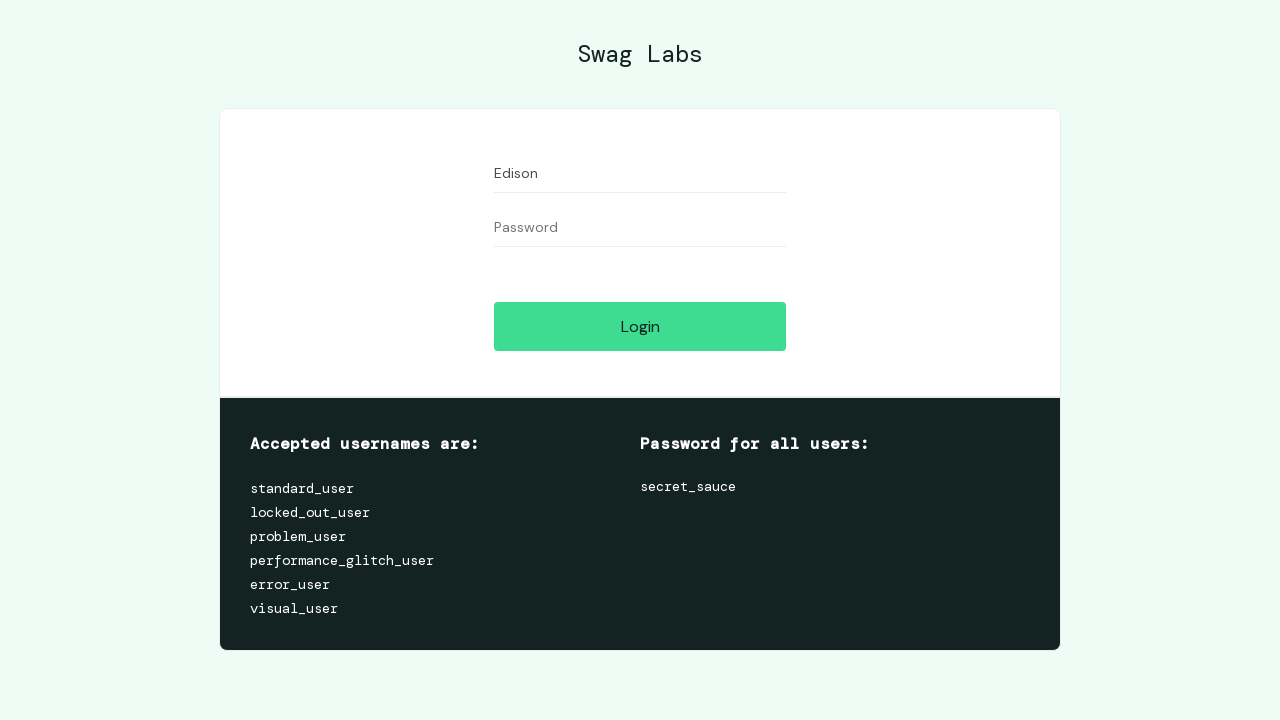

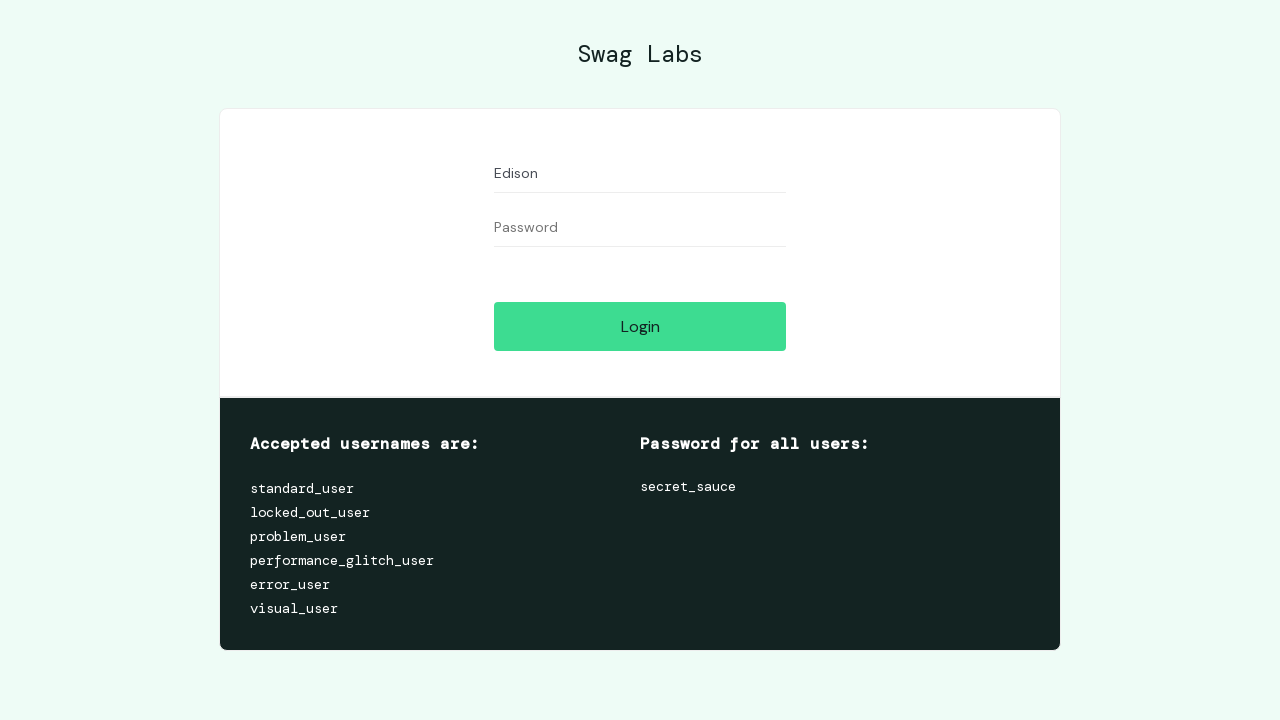